Tests radio button selection and show/hide functionality of a text box on an automation practice page

Starting URL: https://rahulshettyacademy.com/AutomationPractice/

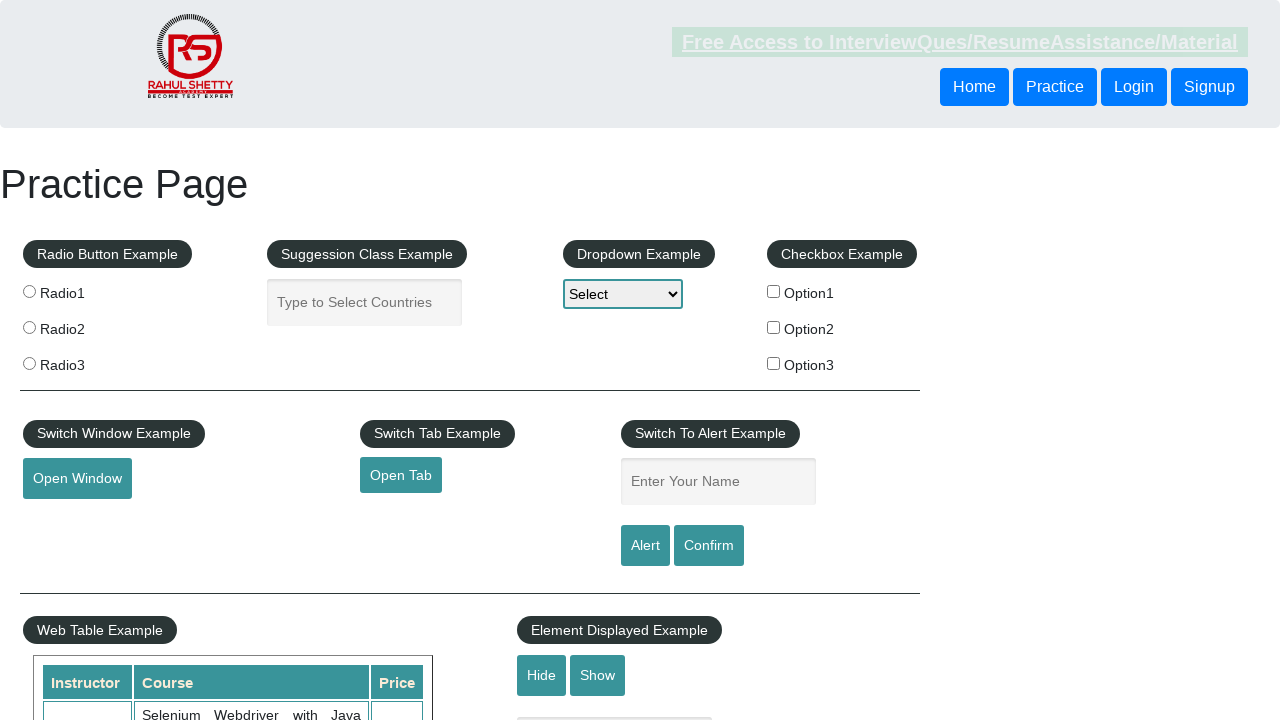

Navigated to automation practice page
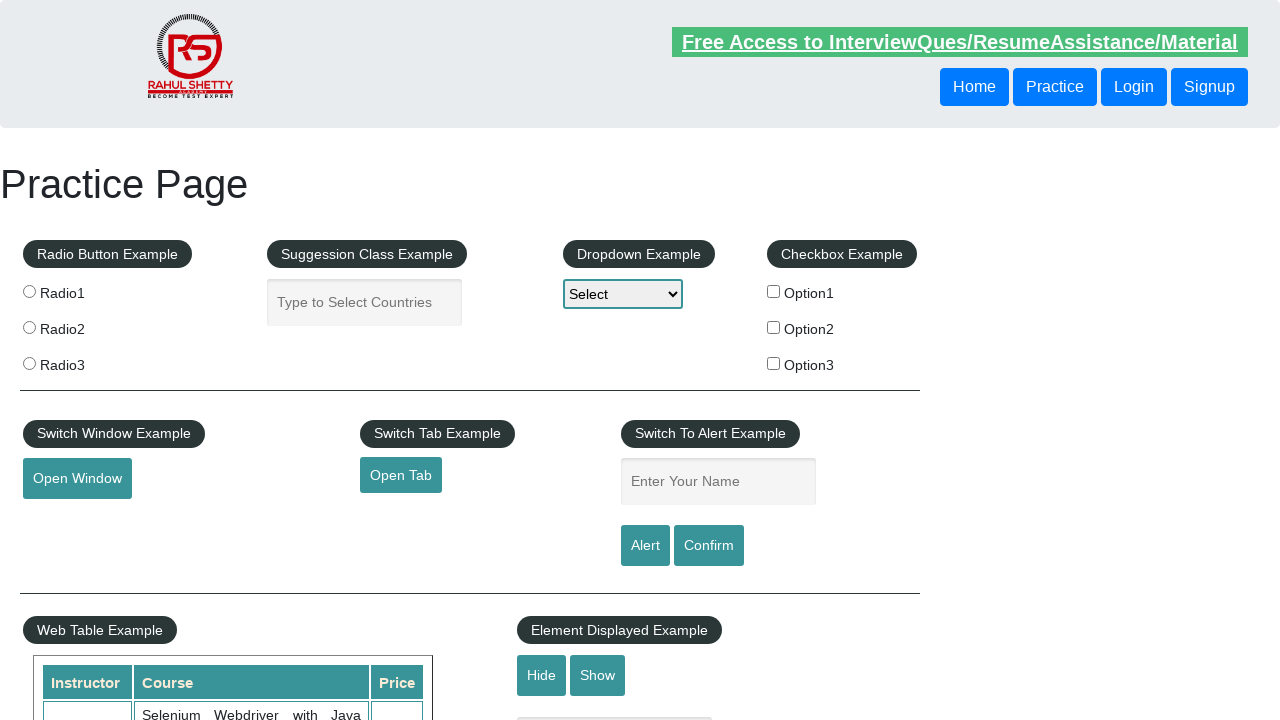

Located all radio button labels
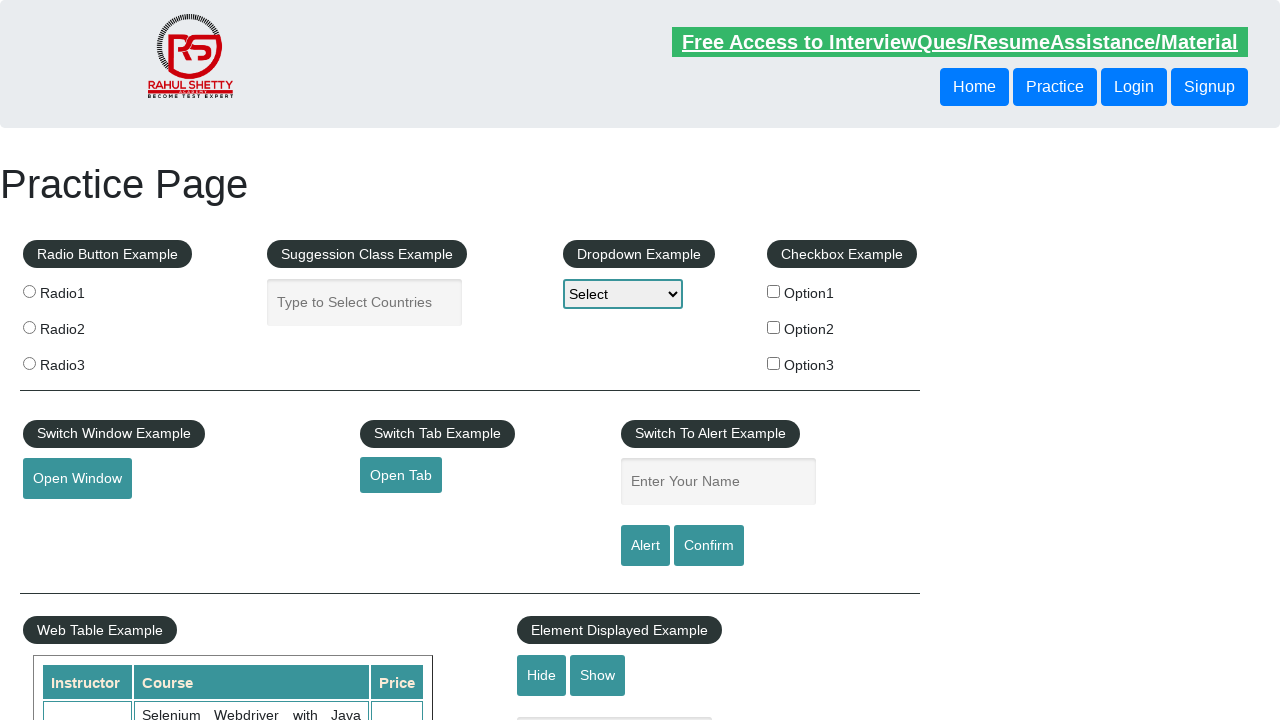

Clicked hide textbox button at (542, 675) on #hide-textbox
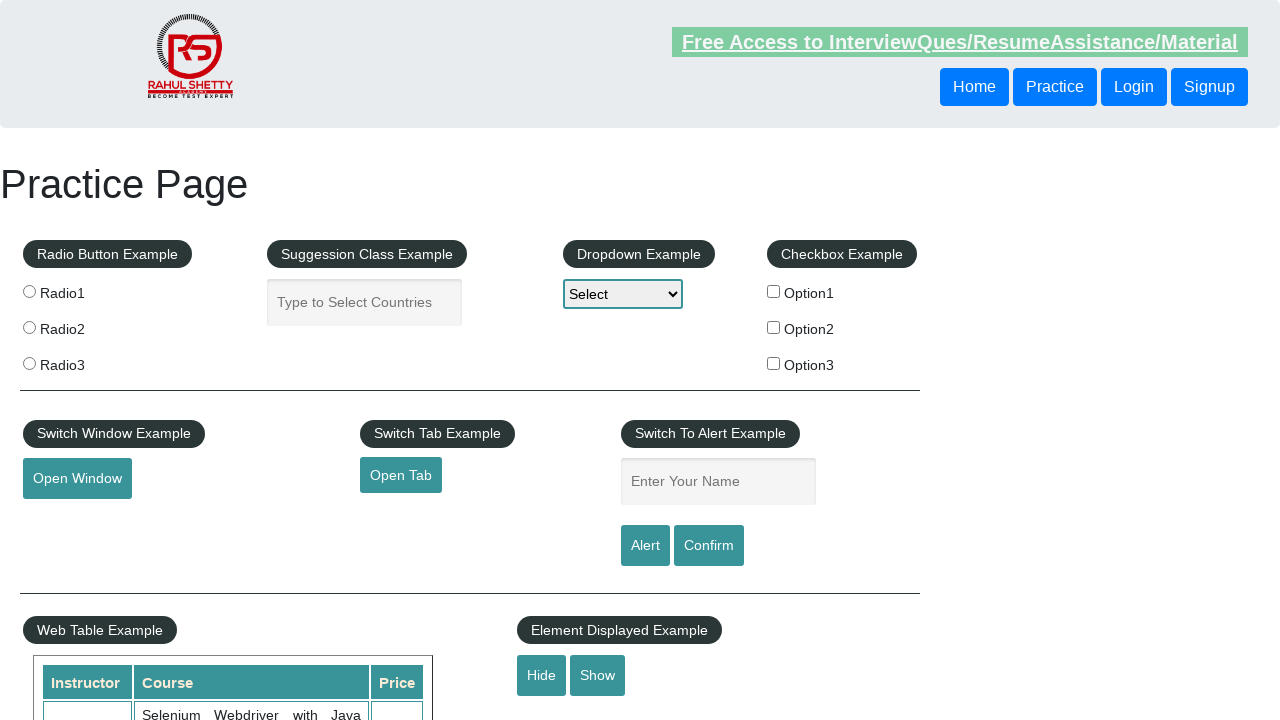

Clicked show textbox button at (598, 675) on #show-textbox
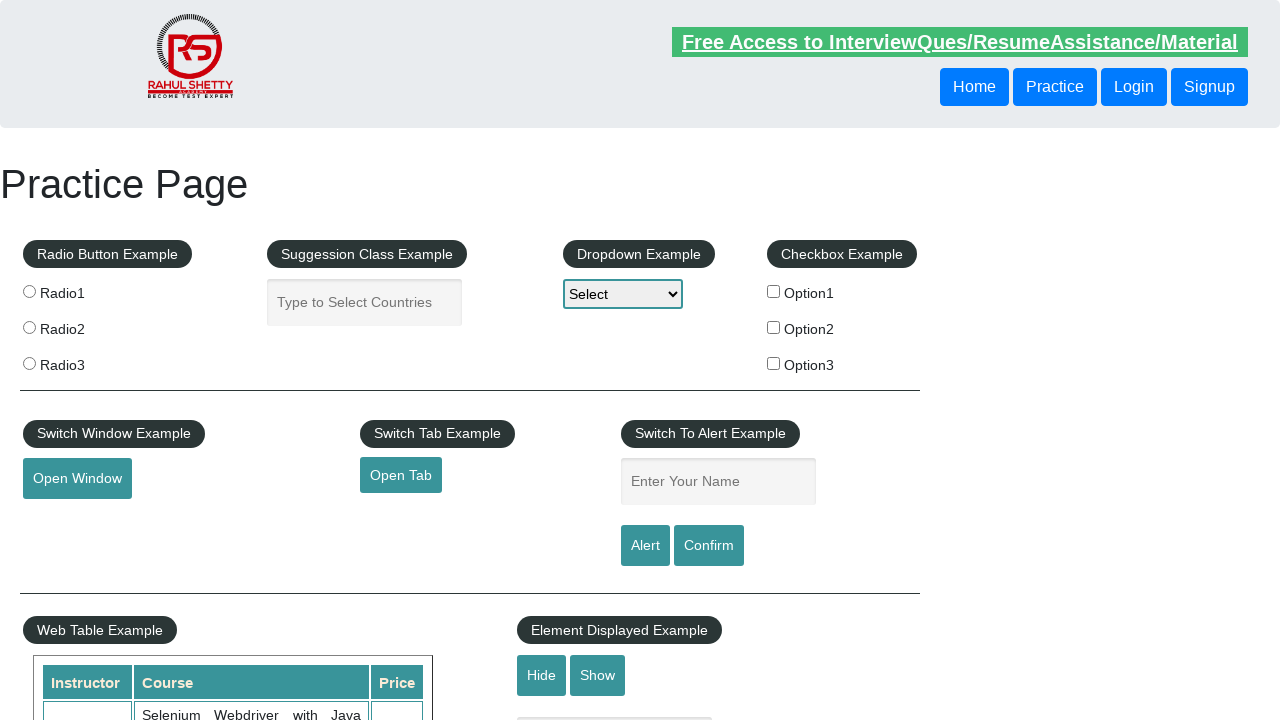

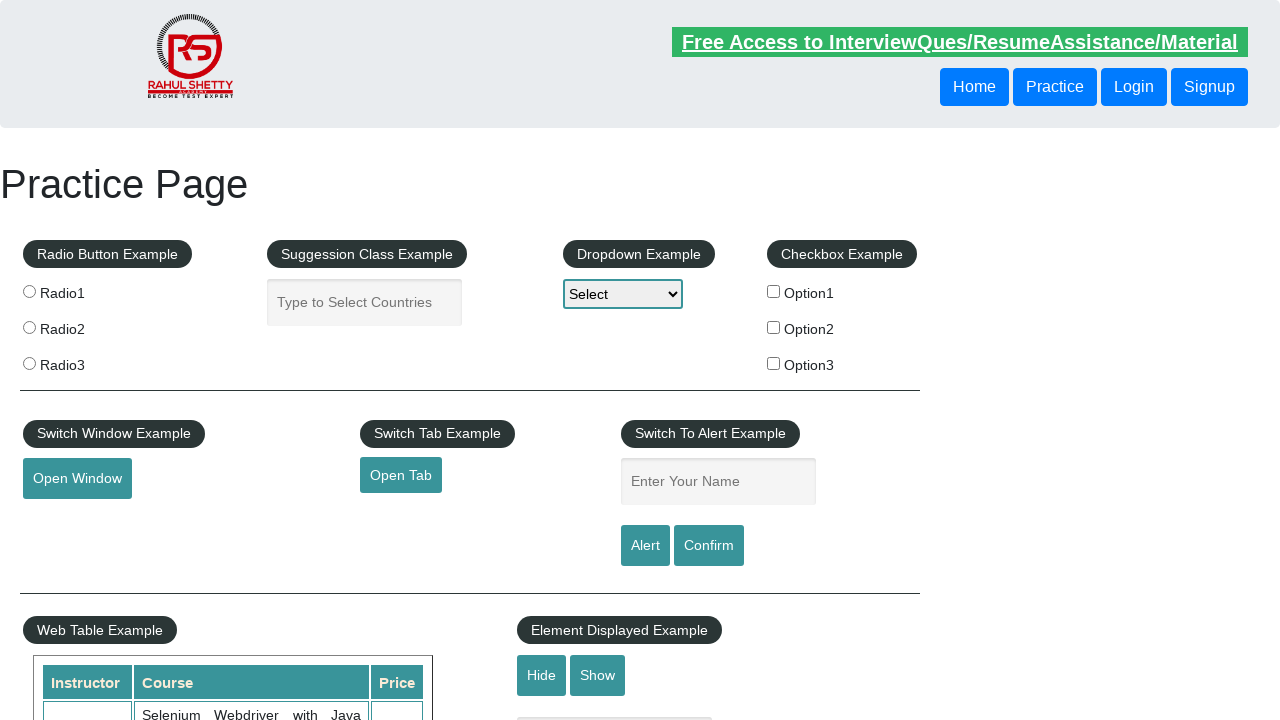